Tests that clicking Clear completed removes completed items from the list

Starting URL: https://demo.playwright.dev/todomvc

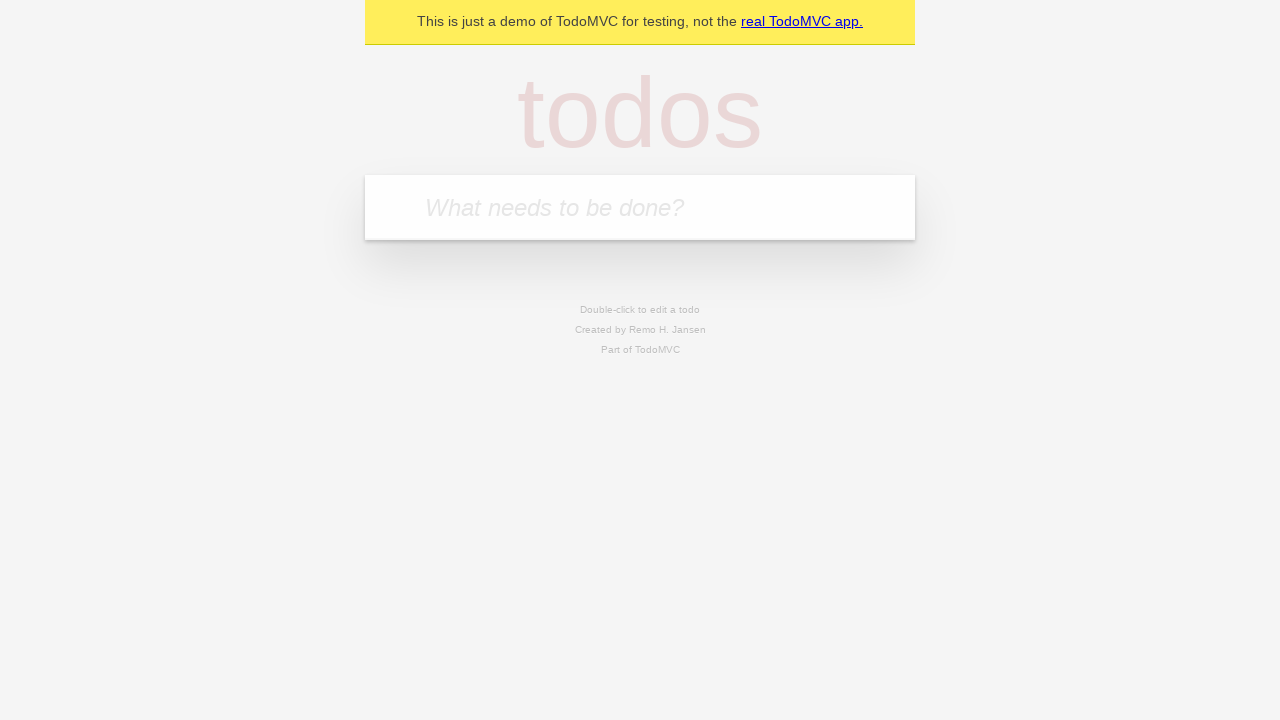

Filled todo input with 'buy some cheese' on internal:attr=[placeholder="What needs to be done?"i]
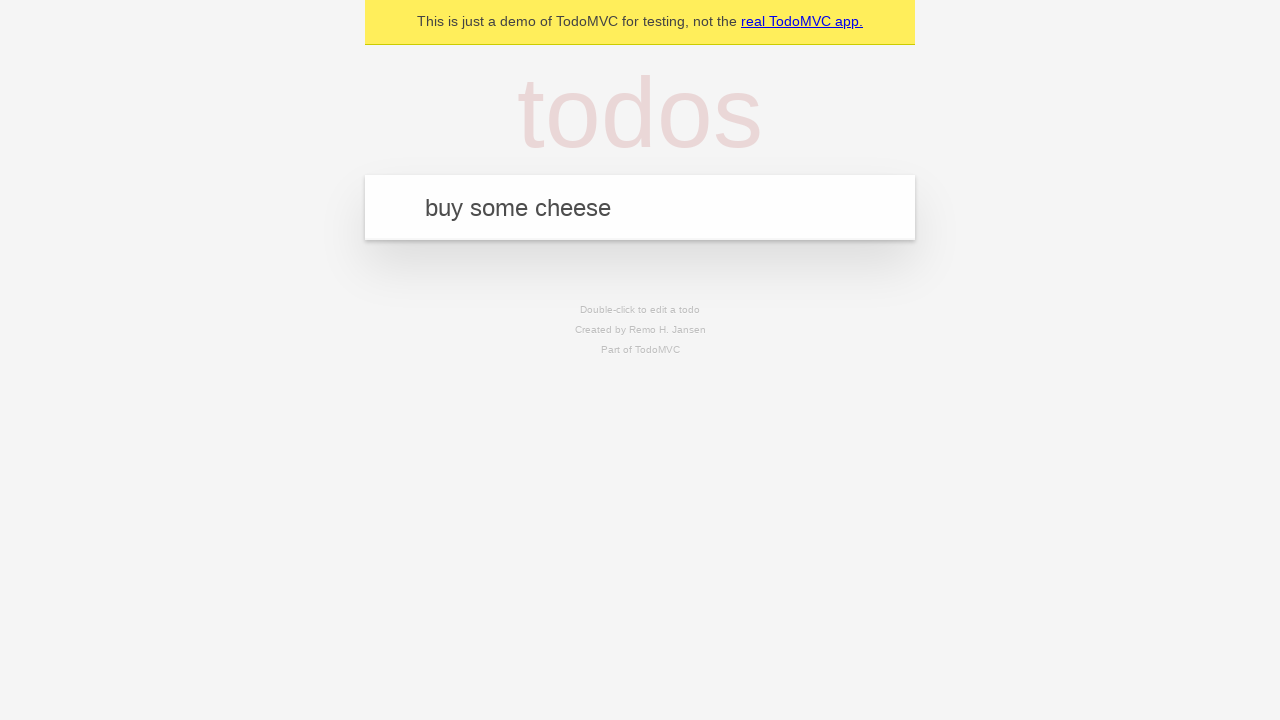

Pressed Enter to add first todo on internal:attr=[placeholder="What needs to be done?"i]
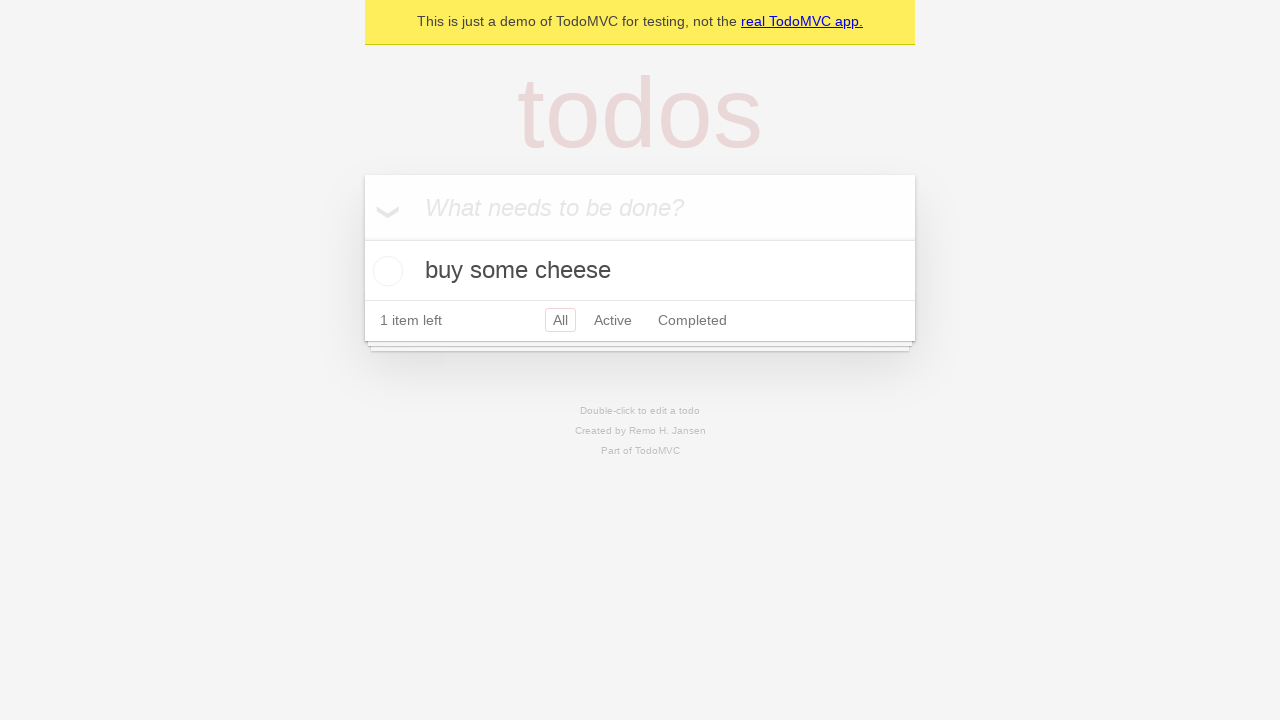

Filled todo input with 'feed the cat' on internal:attr=[placeholder="What needs to be done?"i]
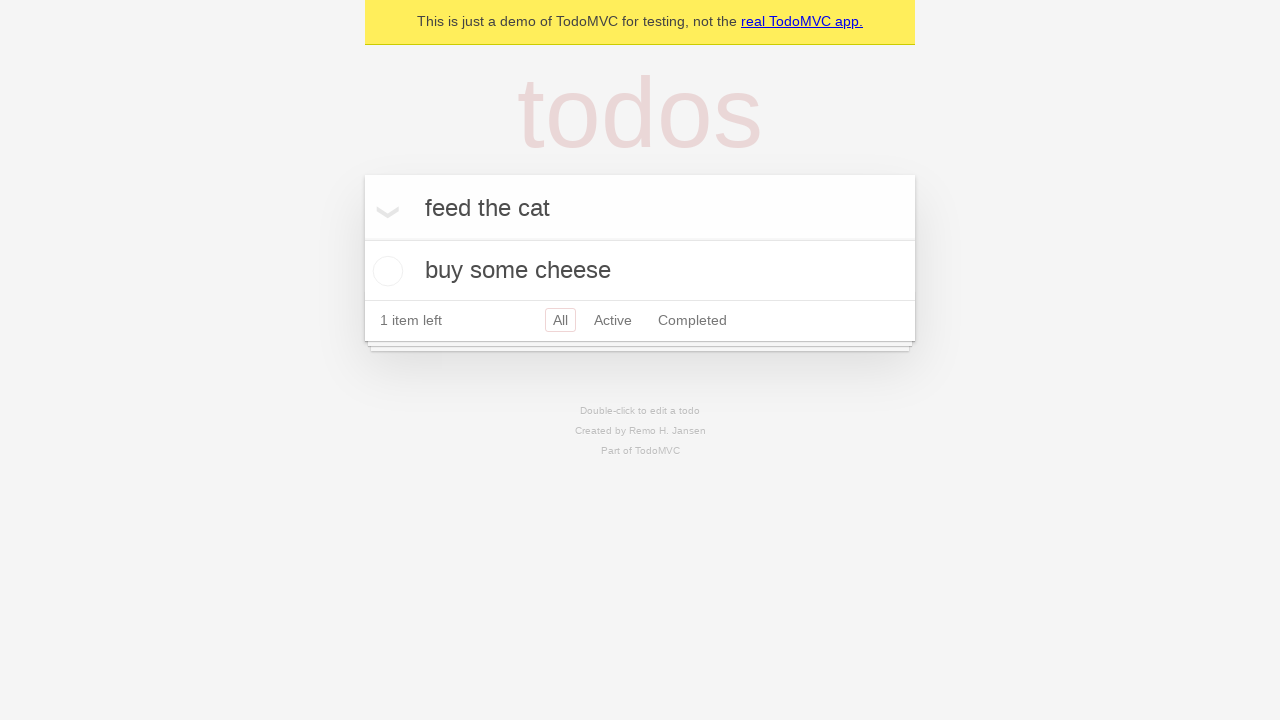

Pressed Enter to add second todo on internal:attr=[placeholder="What needs to be done?"i]
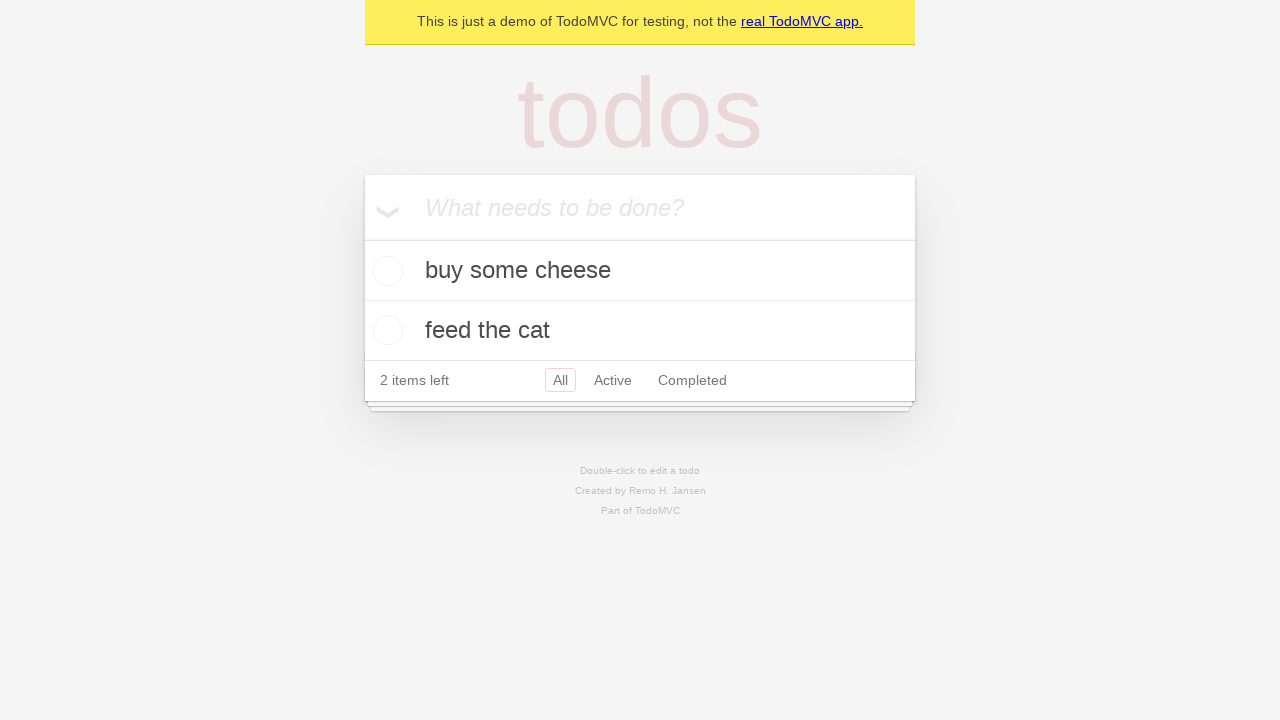

Filled todo input with 'book a doctors appointment' on internal:attr=[placeholder="What needs to be done?"i]
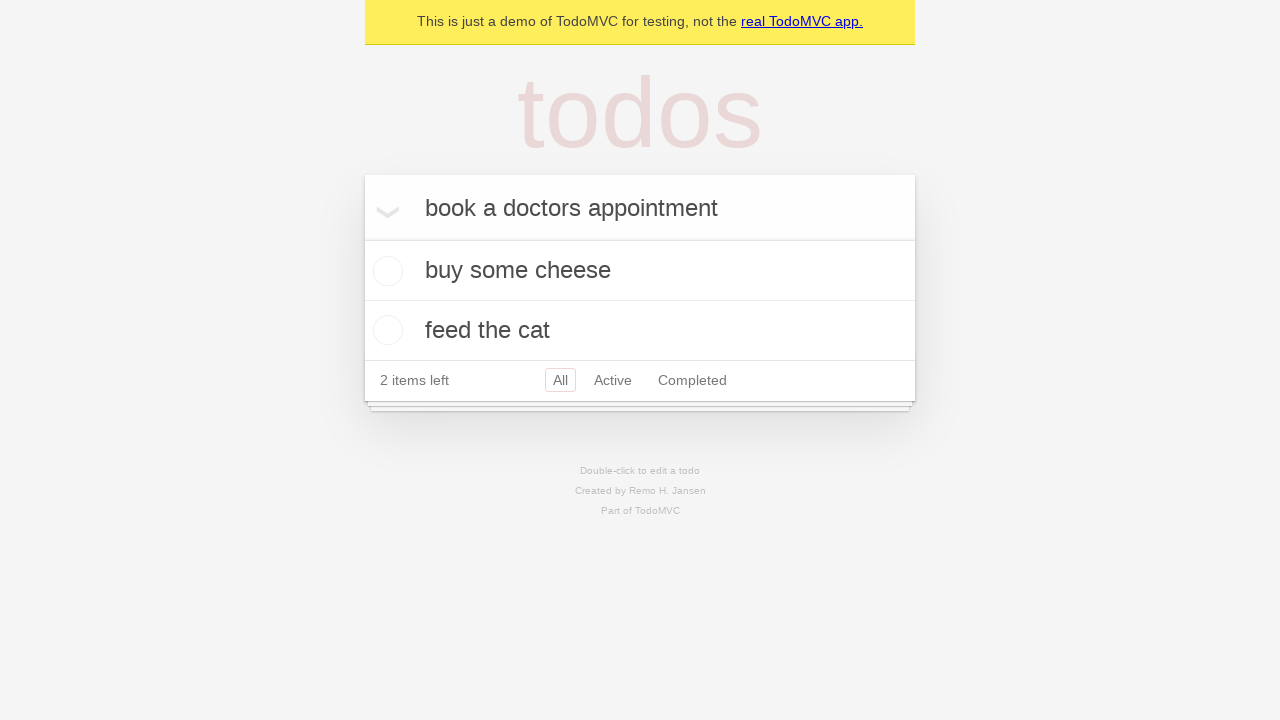

Pressed Enter to add third todo on internal:attr=[placeholder="What needs to be done?"i]
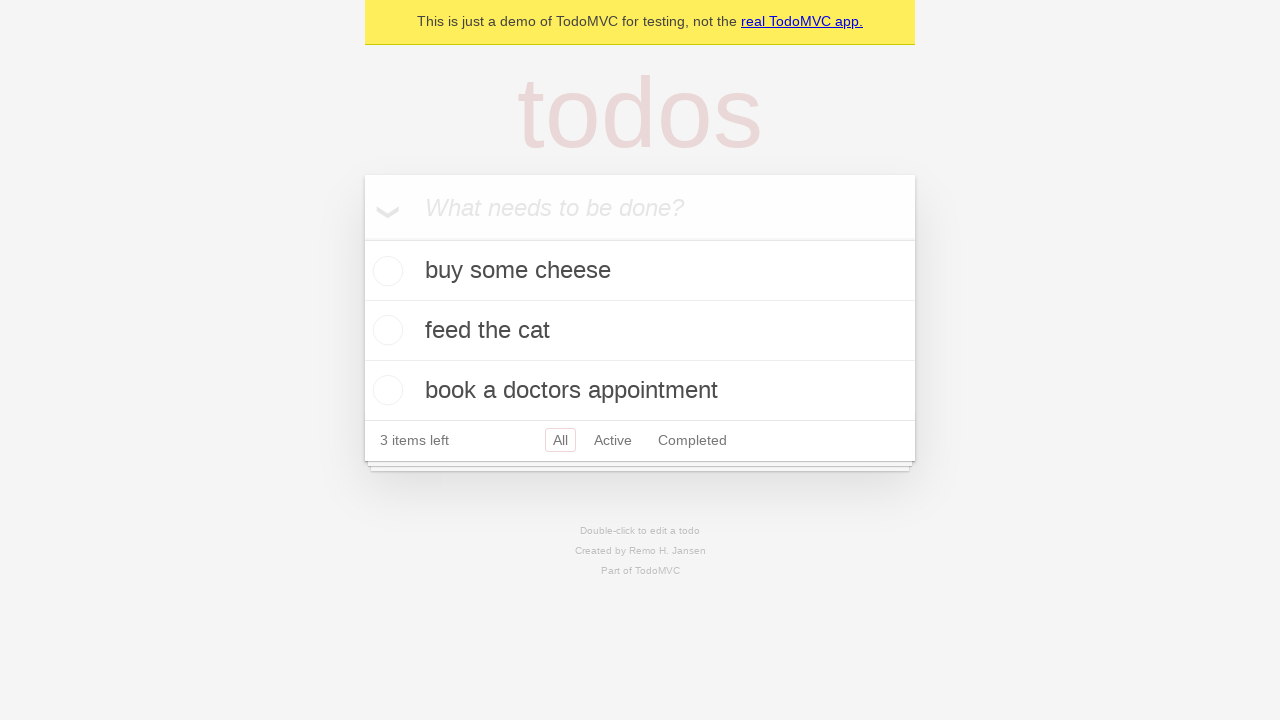

Waited for all 3 todos to be created
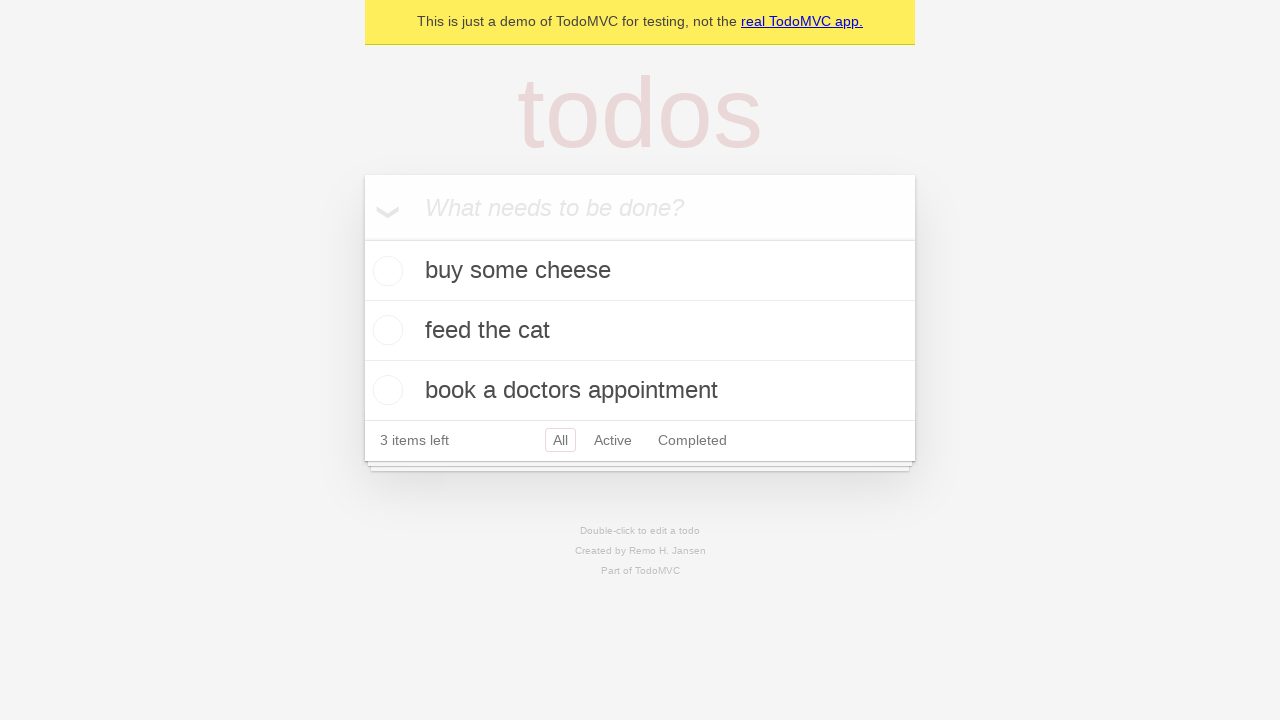

Checked the second todo item (marked as completed) at (385, 330) on internal:testid=[data-testid="todo-item"s] >> nth=1 >> internal:role=checkbox
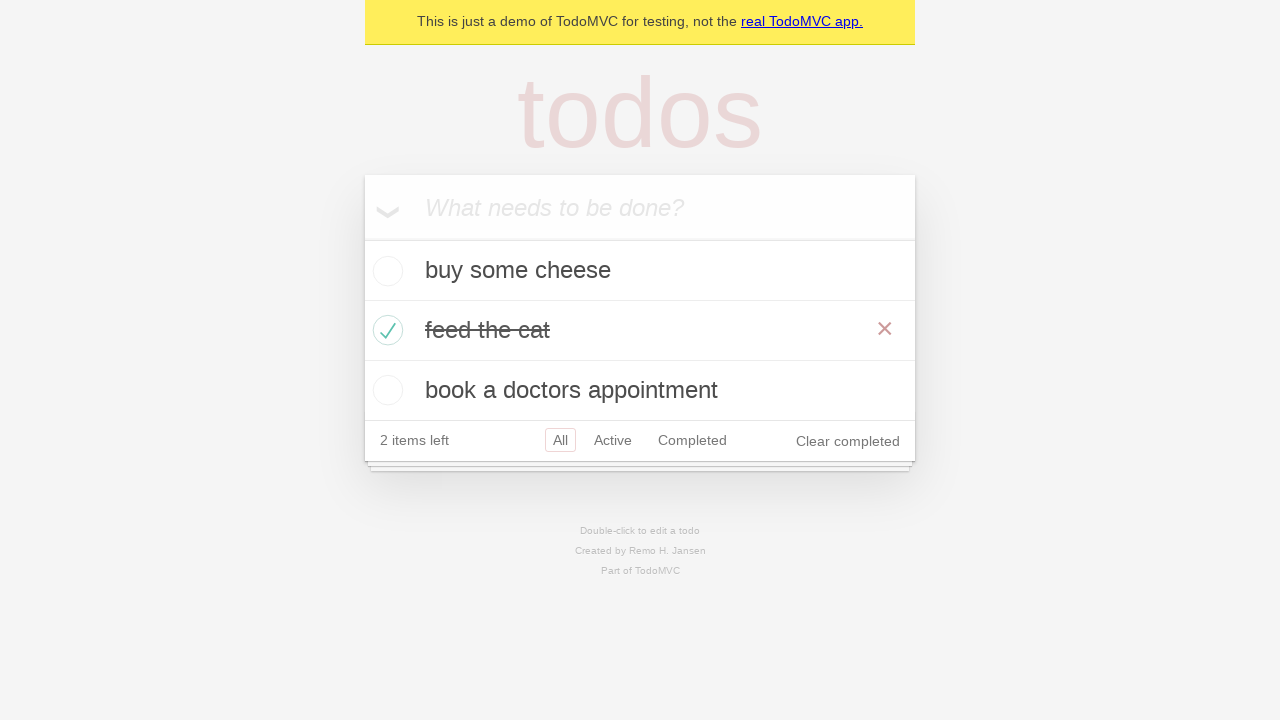

Clicked 'Clear completed' button at (848, 441) on internal:role=button[name="Clear completed"i]
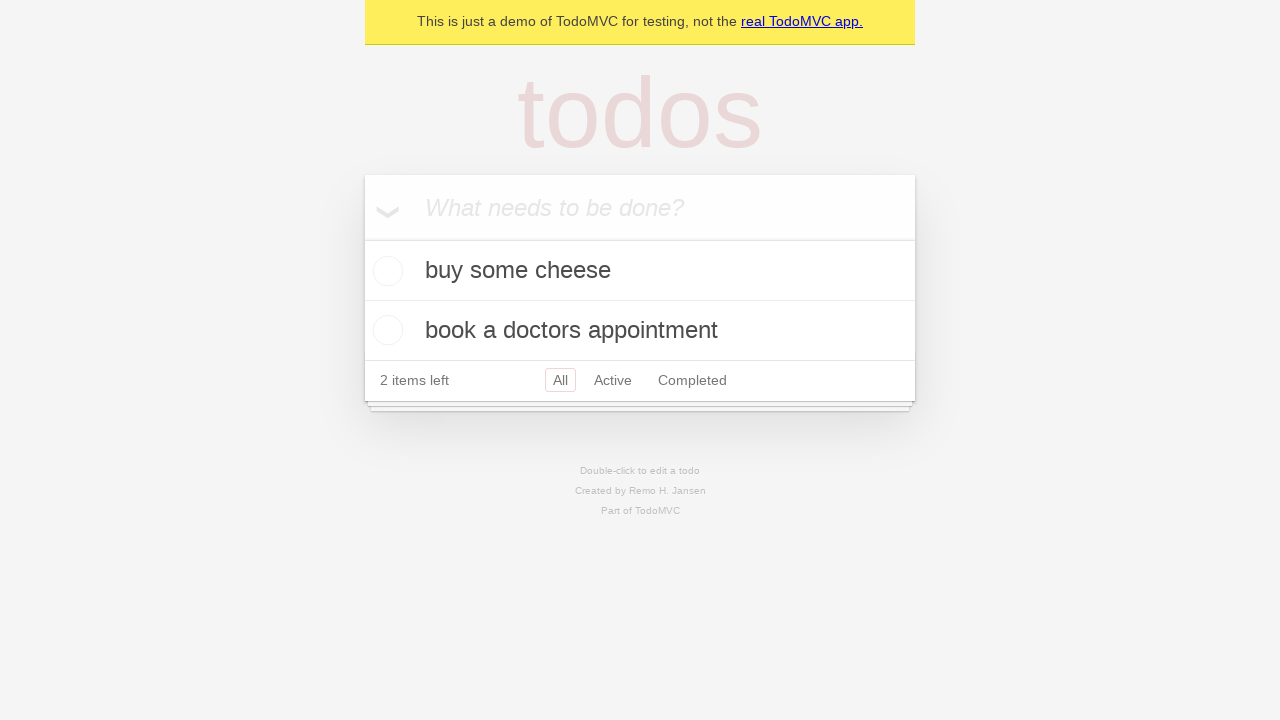

Waited for completed item to be removed, 2 todos remaining
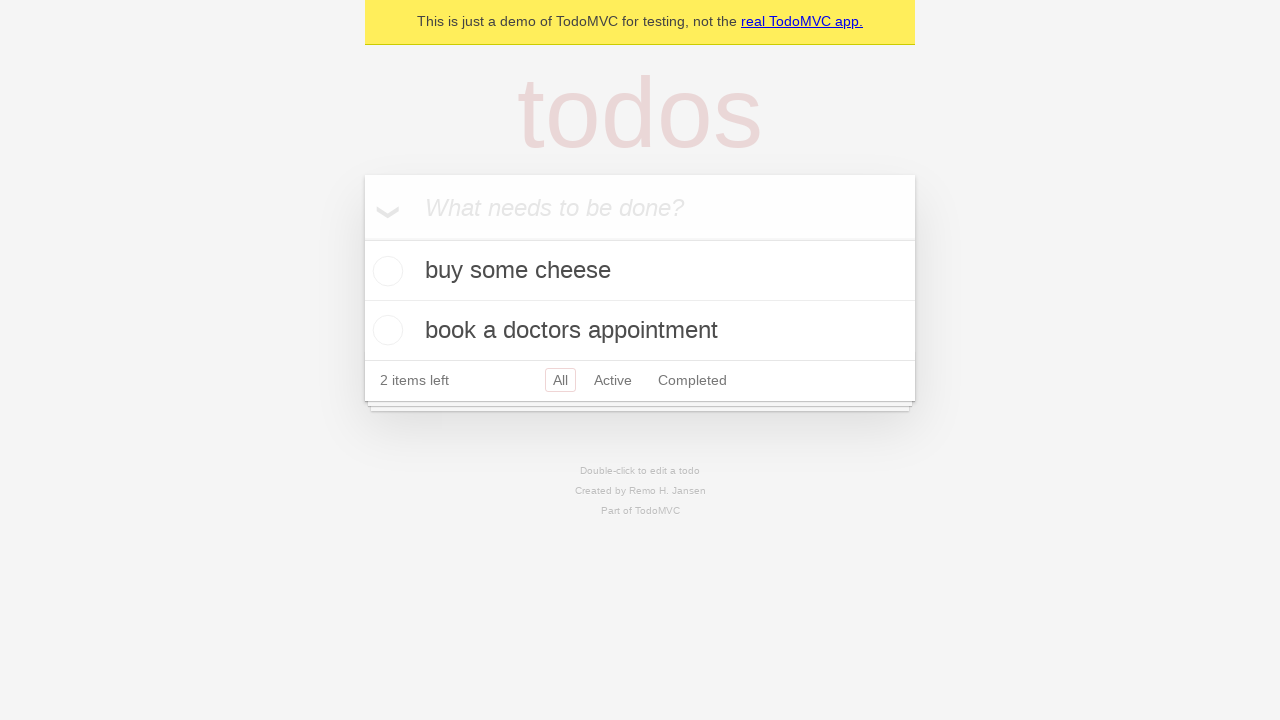

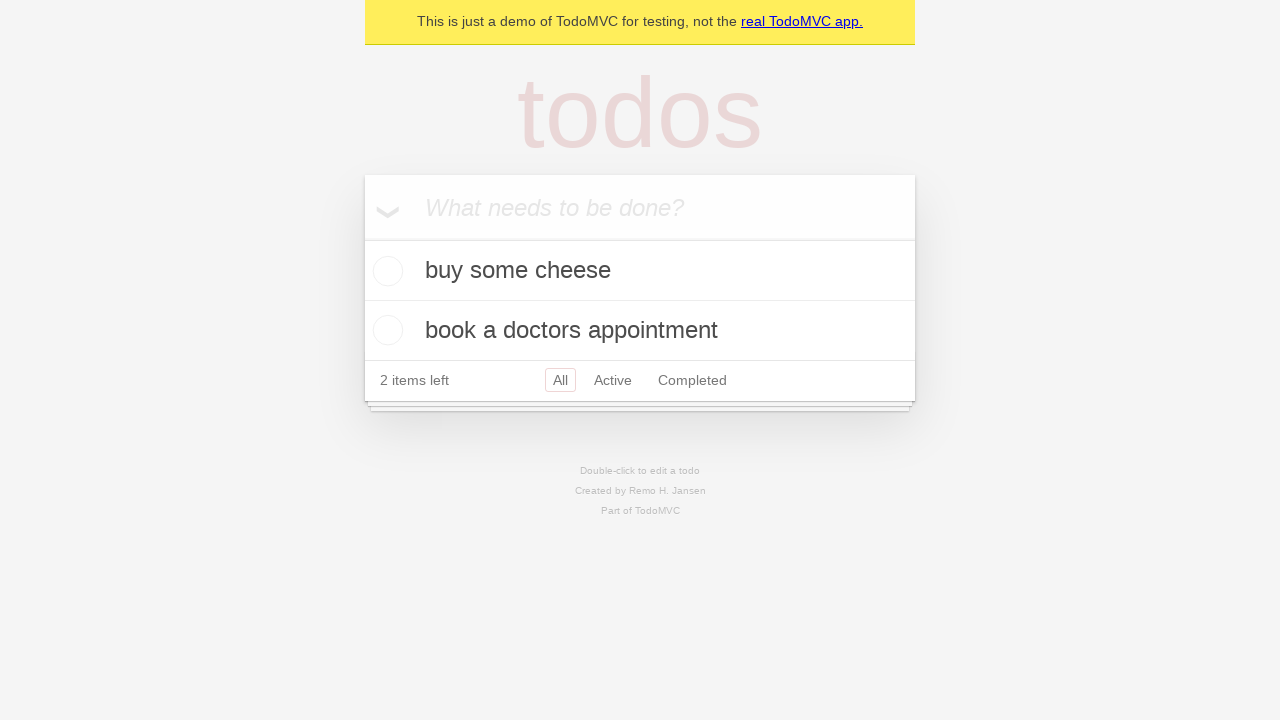